Tests visibility toggling of an input field by clicking hide/show buttons and verifying the element's visibility state changes accordingly.

Starting URL: https://www.letskodeit.com/practice

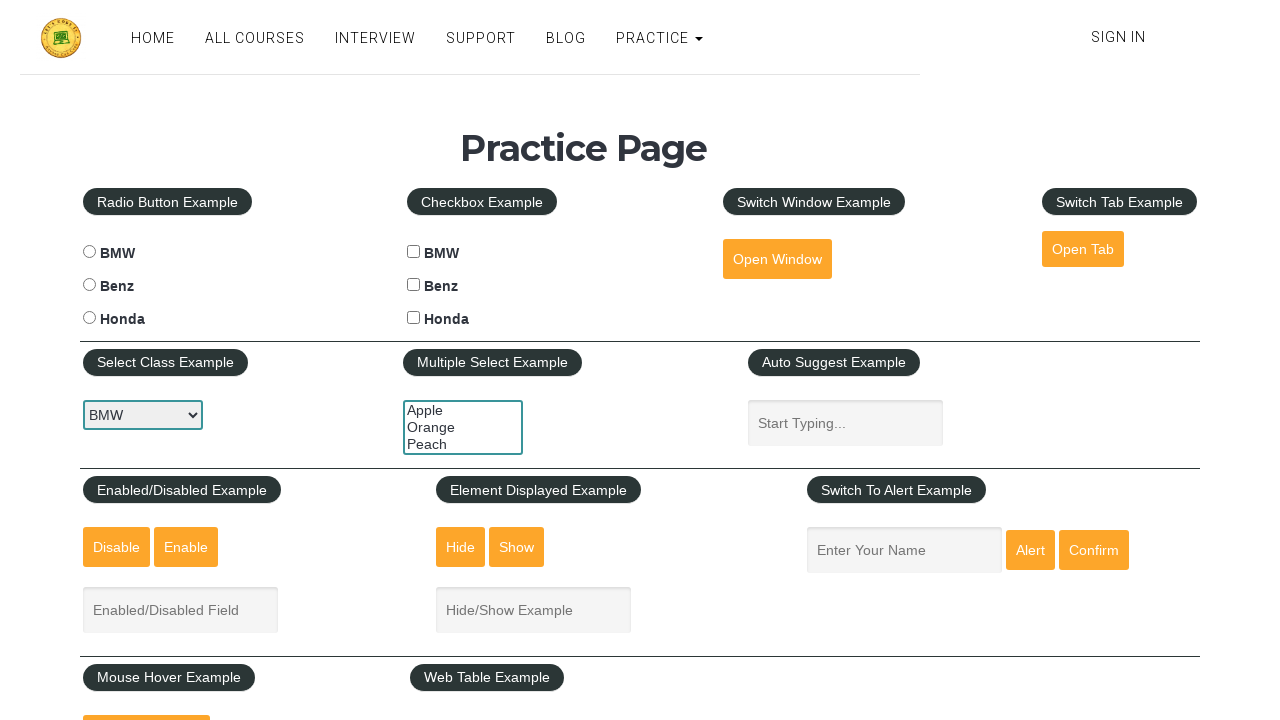

Verified input field is initially visible
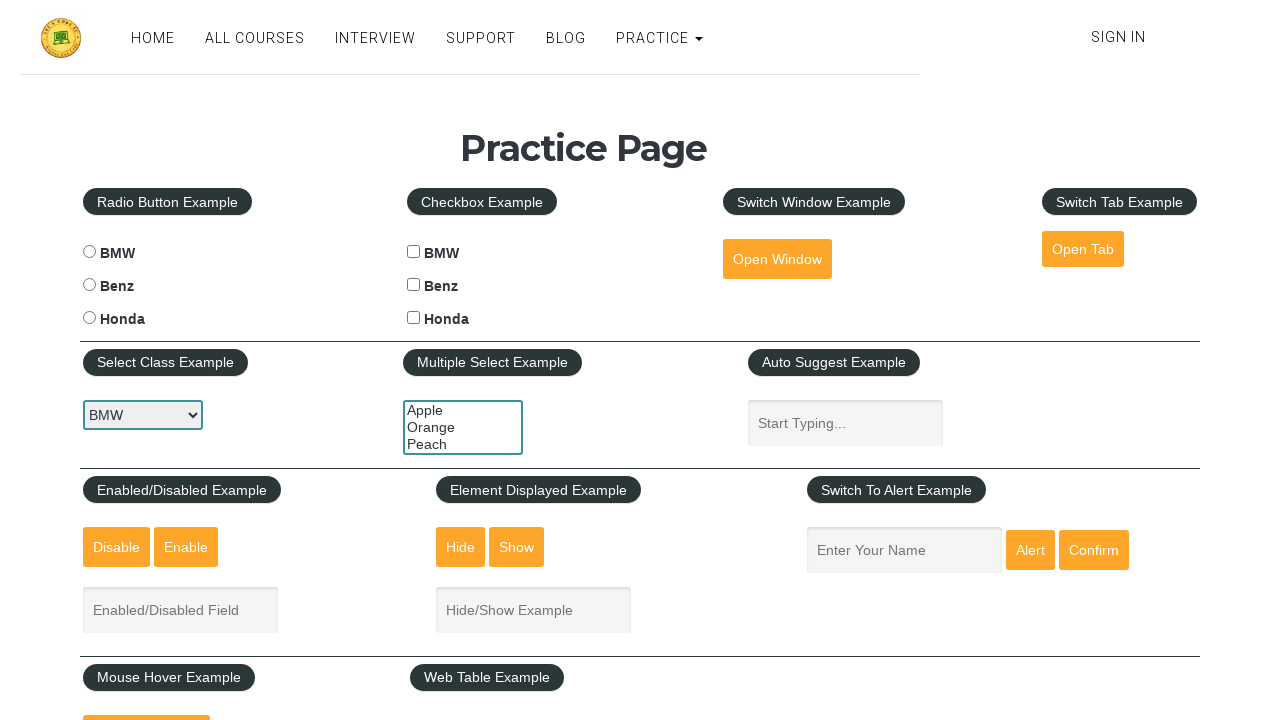

Clicked hide button to hide input field at (461, 547) on #hide-textbox
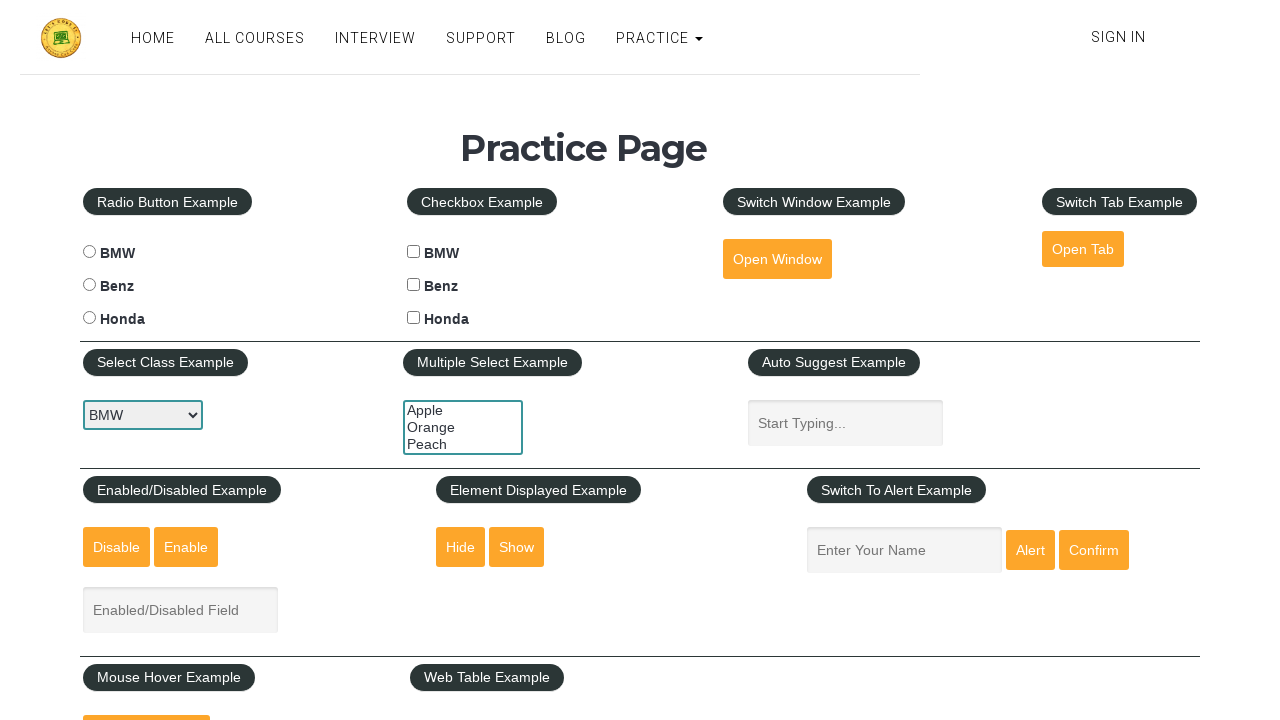

Verified input field is now hidden
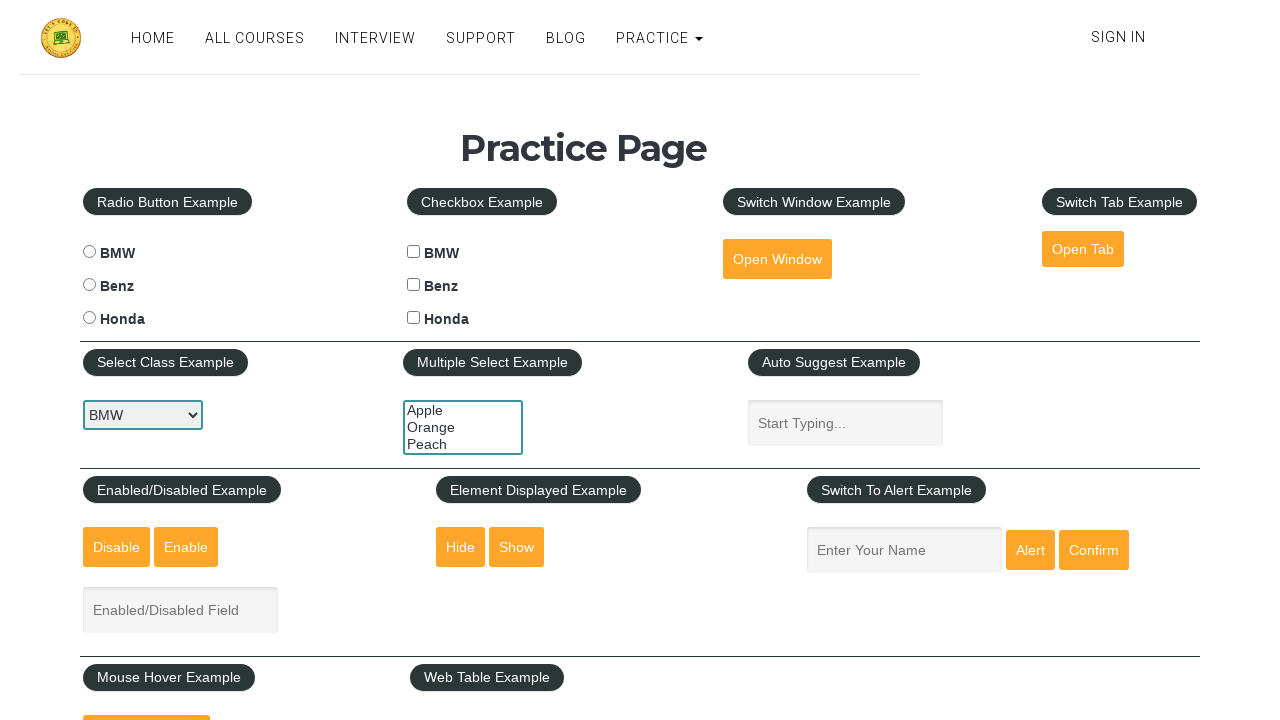

Clicked show button to display input field at (517, 547) on #show-textbox
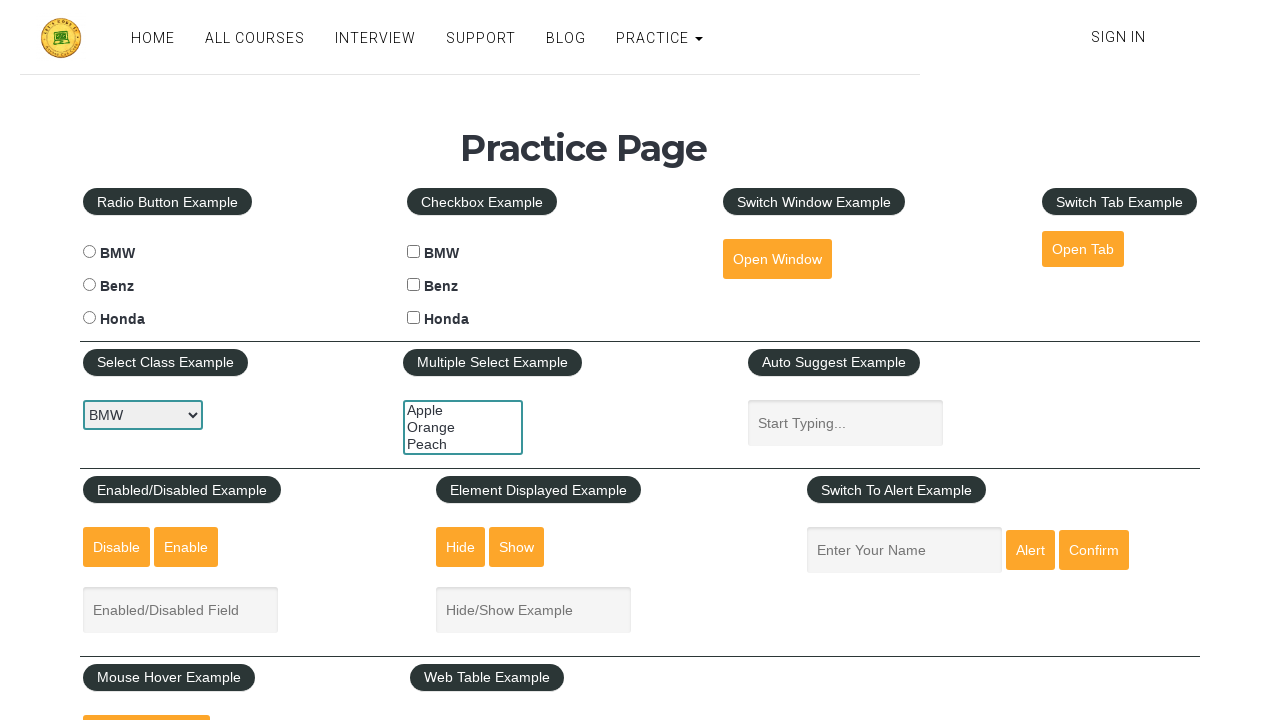

Verified input field is visible again
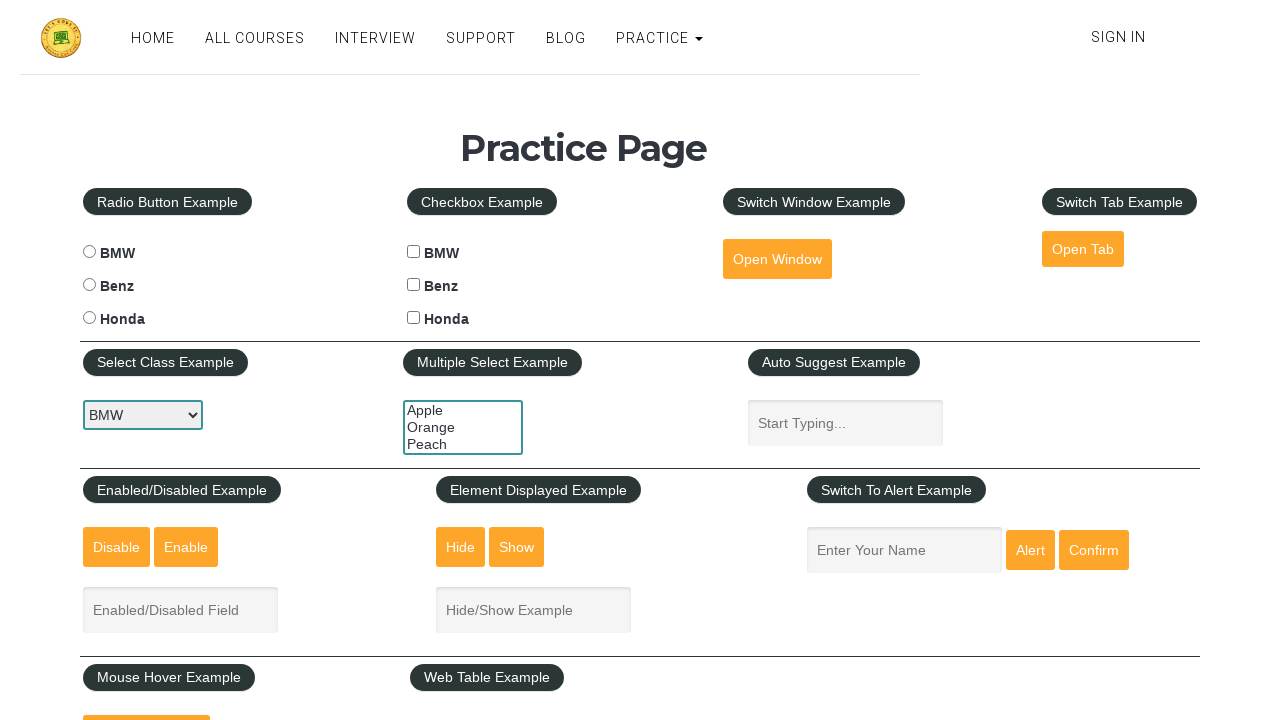

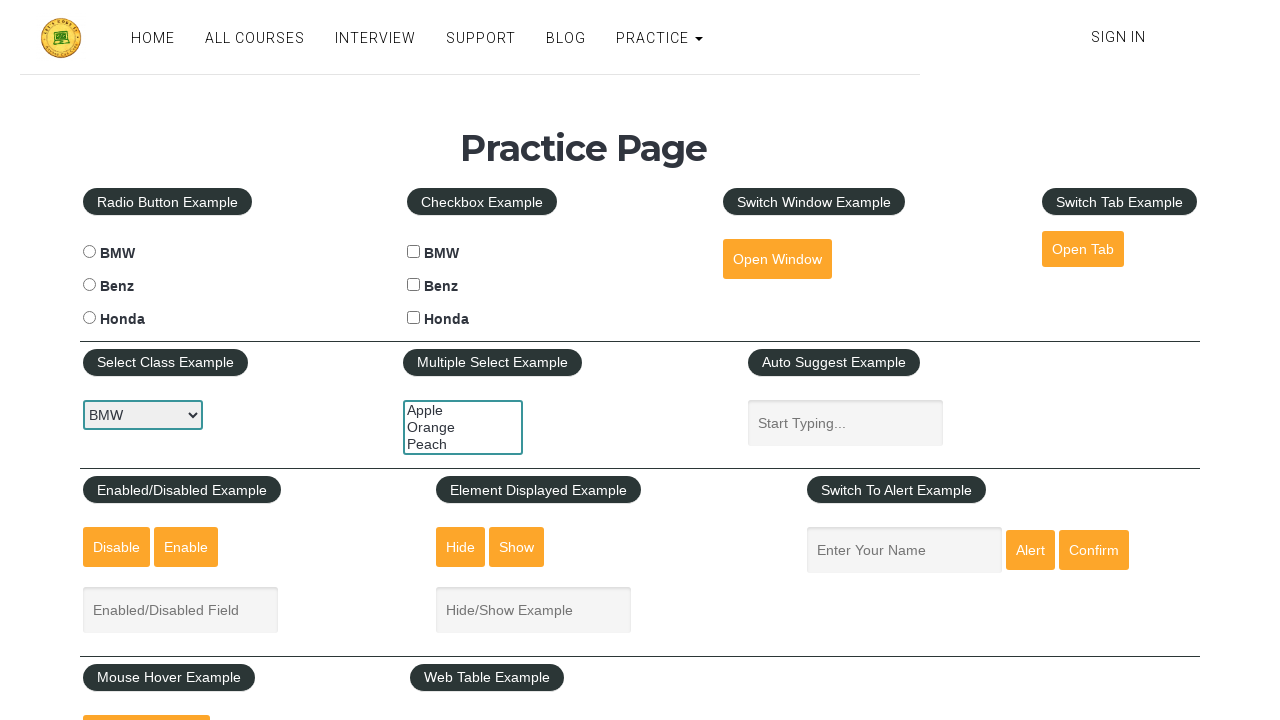